Tests explicit wait functionality by waiting for a price element to show "$100", then clicking a book button, calculating a mathematical answer based on a displayed value, and submitting the solution.

Starting URL: http://suninjuly.github.io/explicit_wait2.html

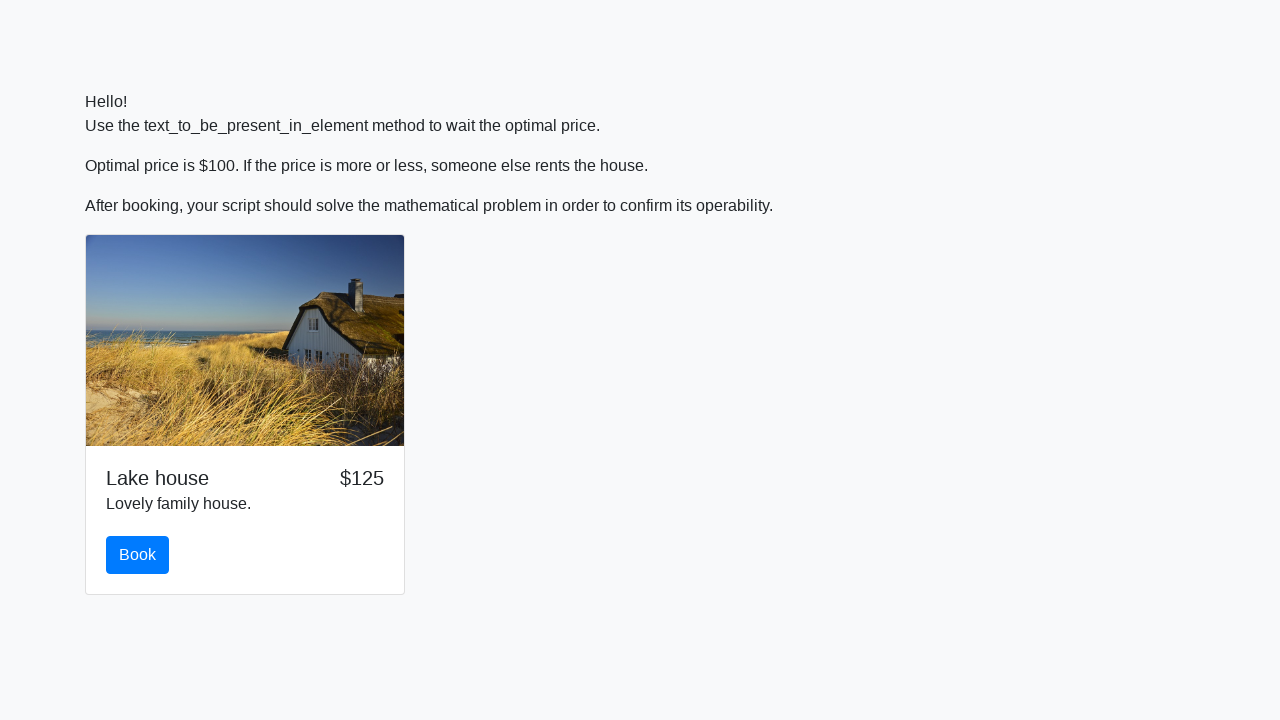

Waited for price element to display '$100'
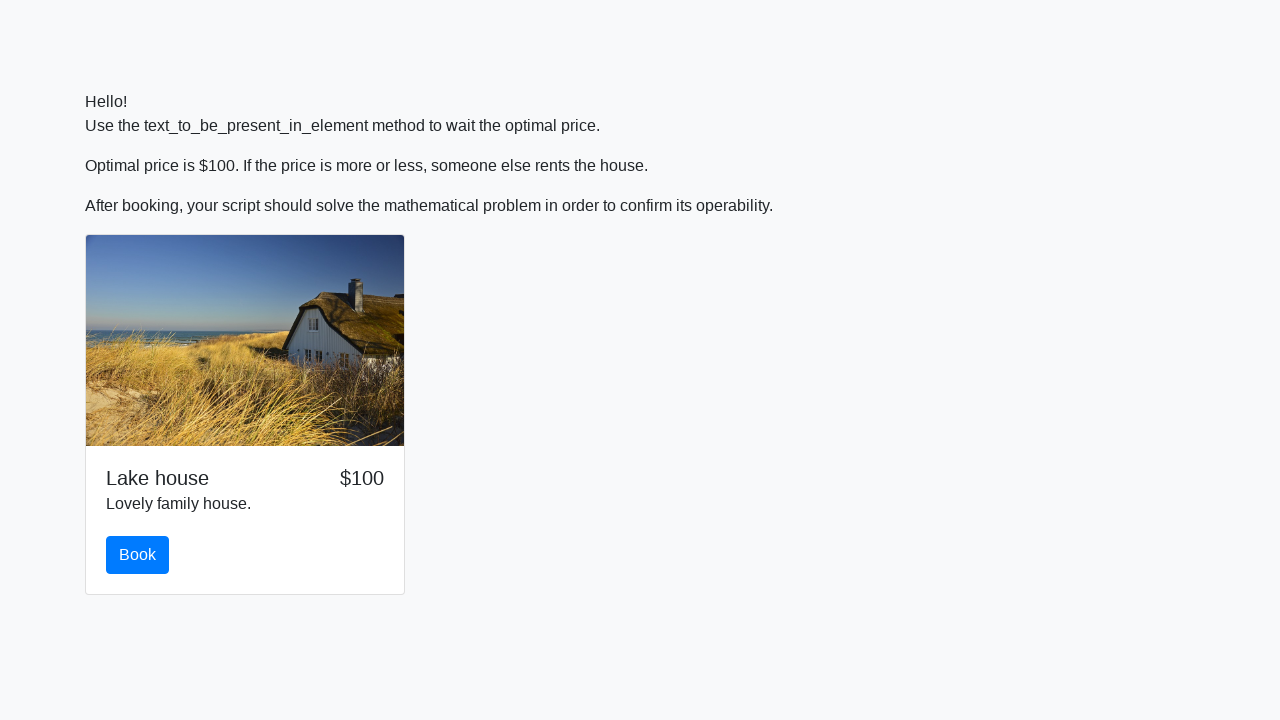

Clicked the book button at (138, 555) on #book
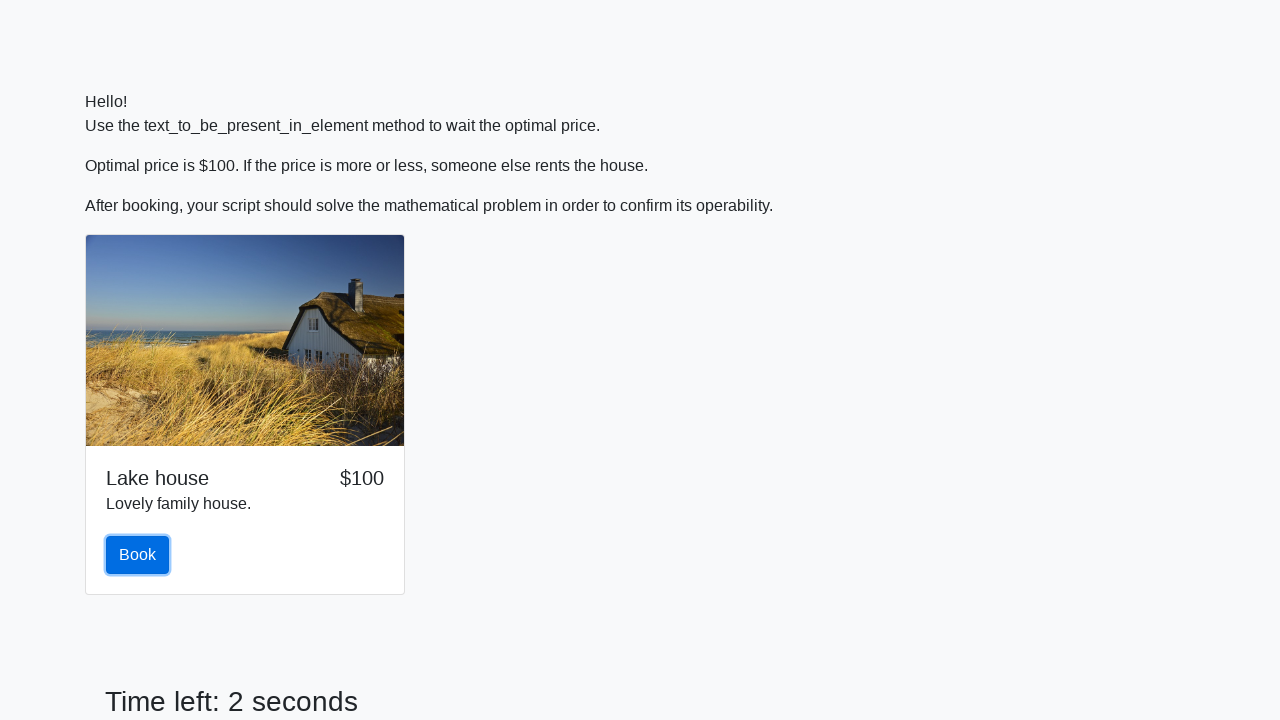

Retrieved x value from input_value element: 426
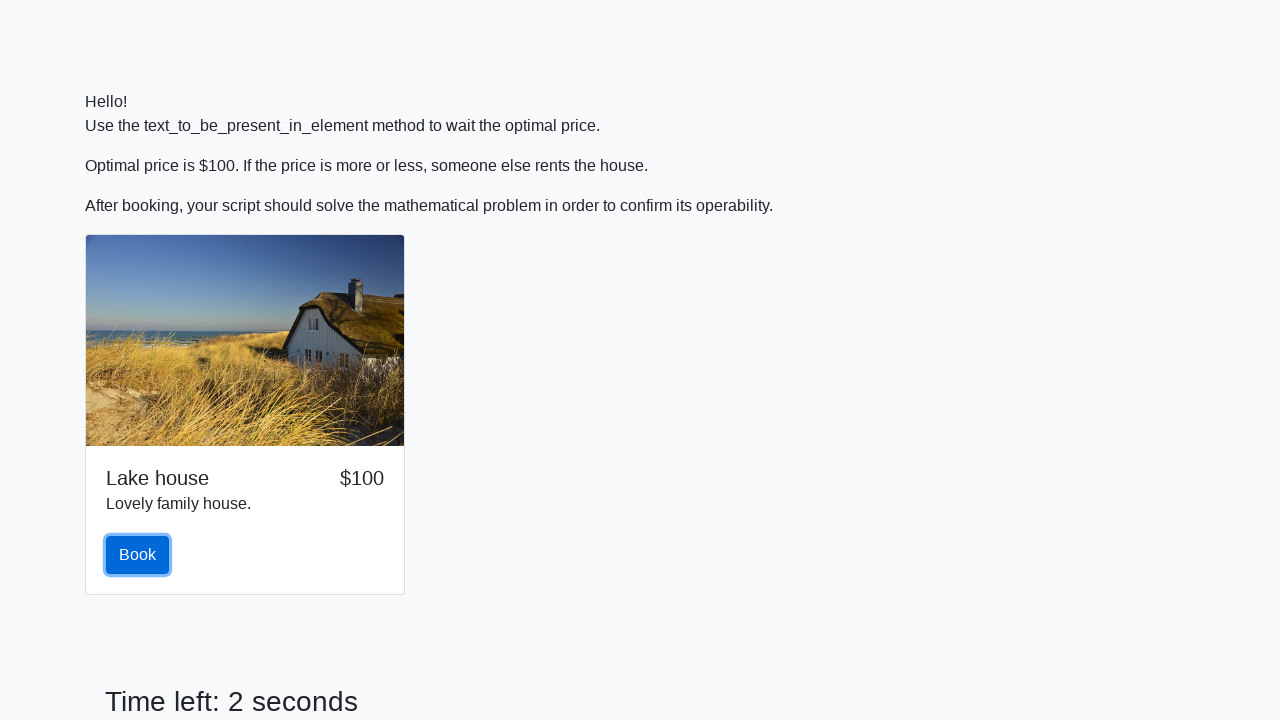

Calculated answer using formula: log(abs(12 * sin(426))) = 2.434713105750088
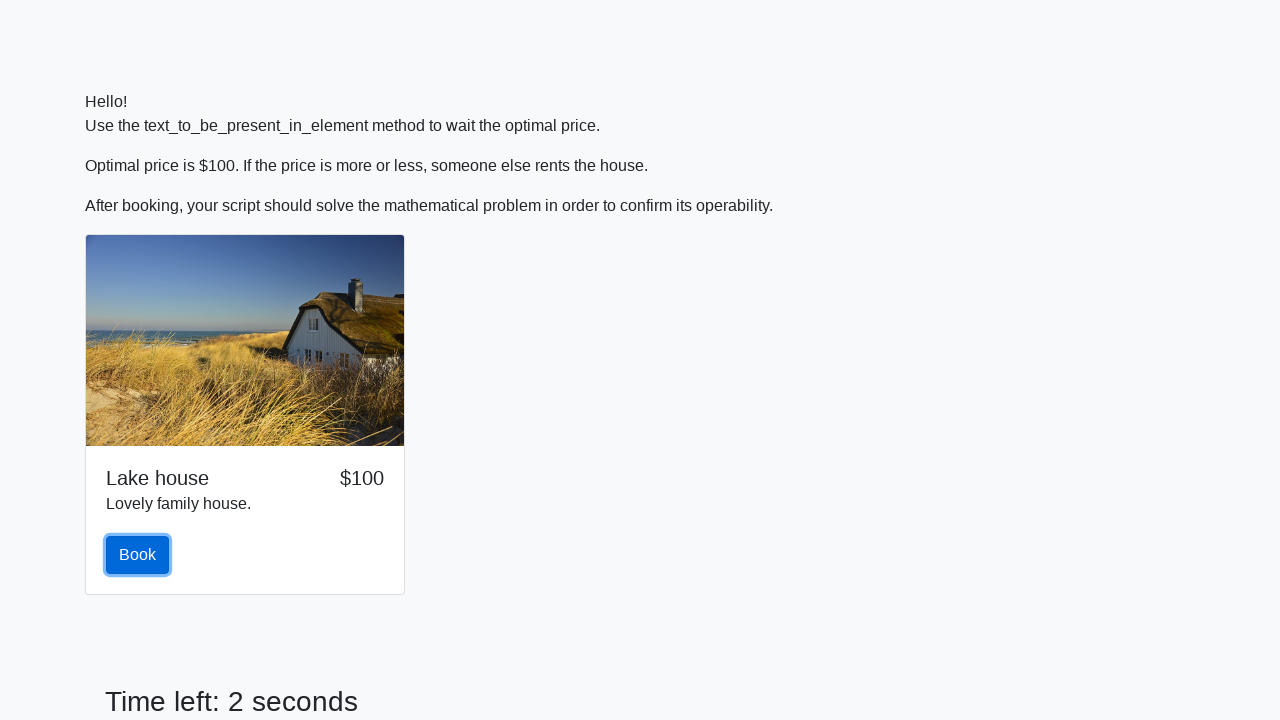

Filled answer field with calculated value: 2.434713105750088 on #answer
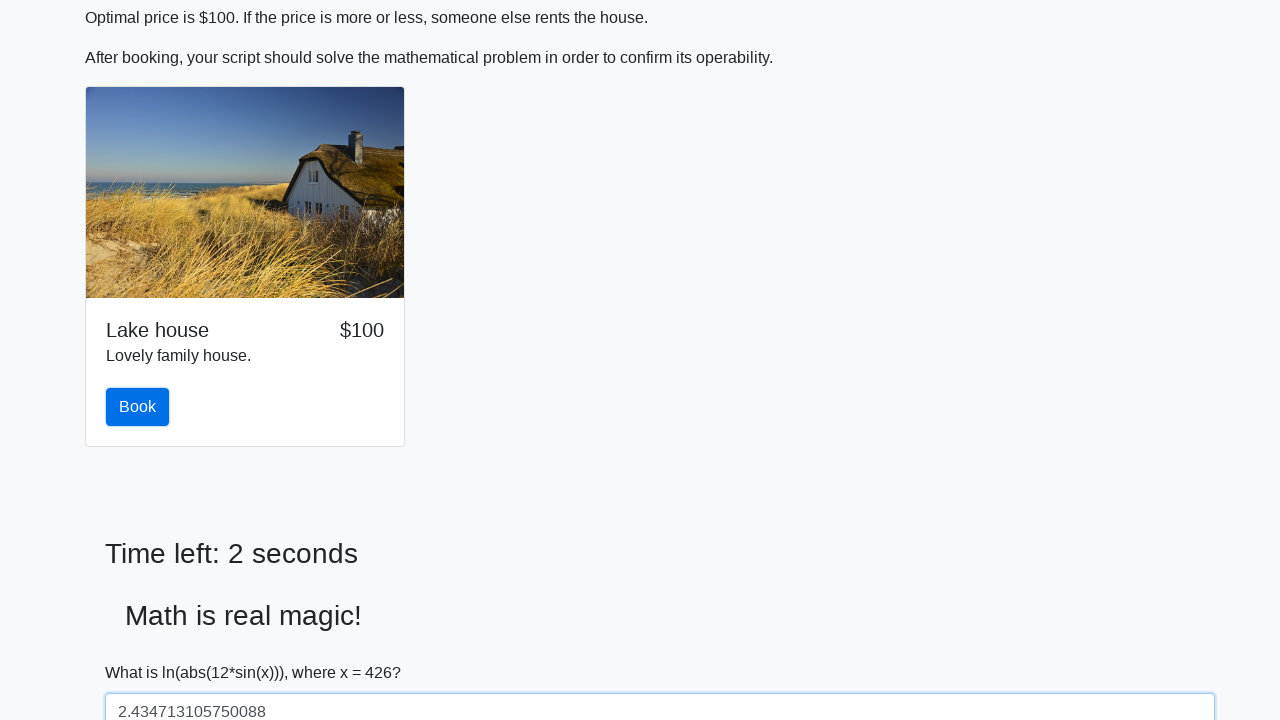

Clicked the solve button to submit the answer at (143, 651) on #solve
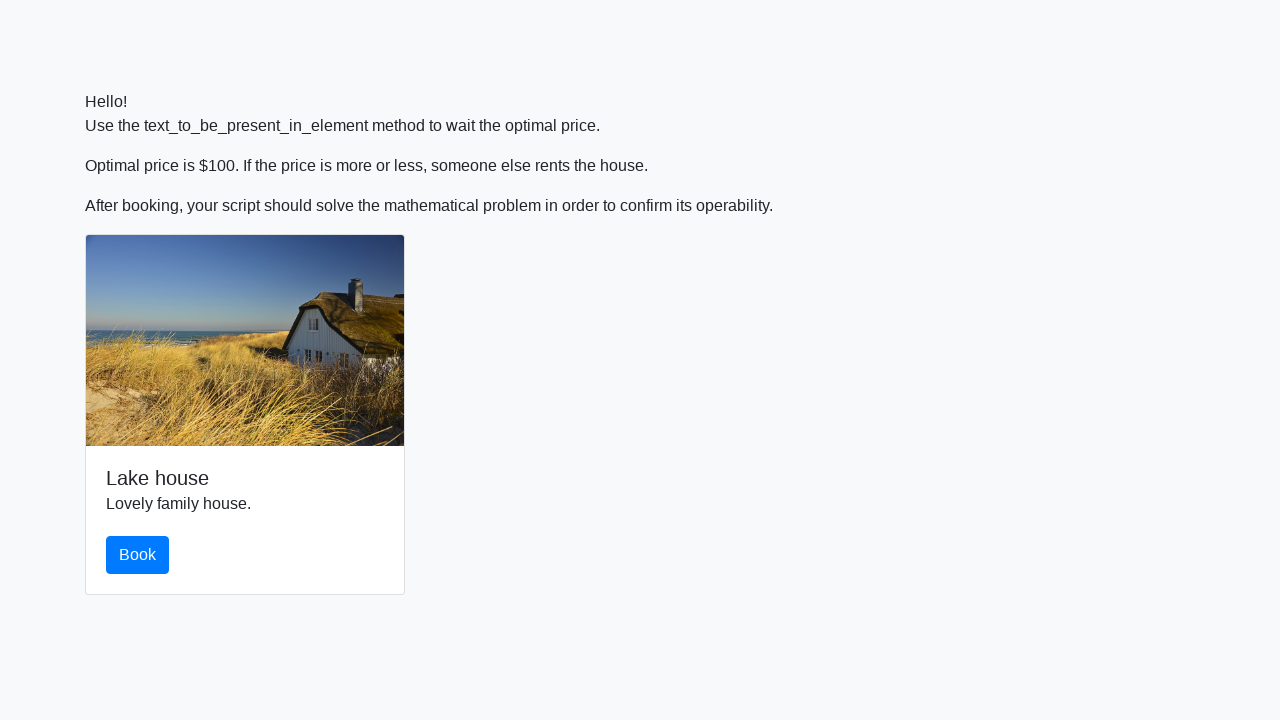

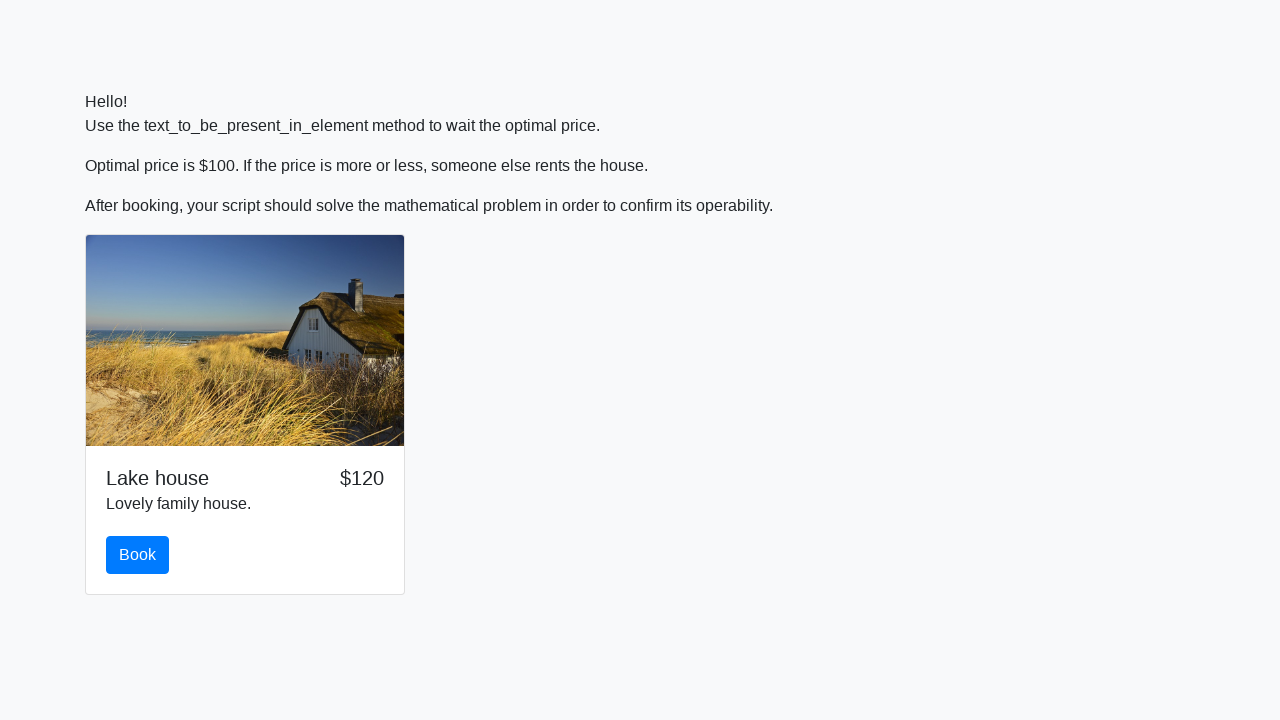